Navigates to NuGet.org and performs keyboard input actions, typing text into the search field

Starting URL: https://nuget.org

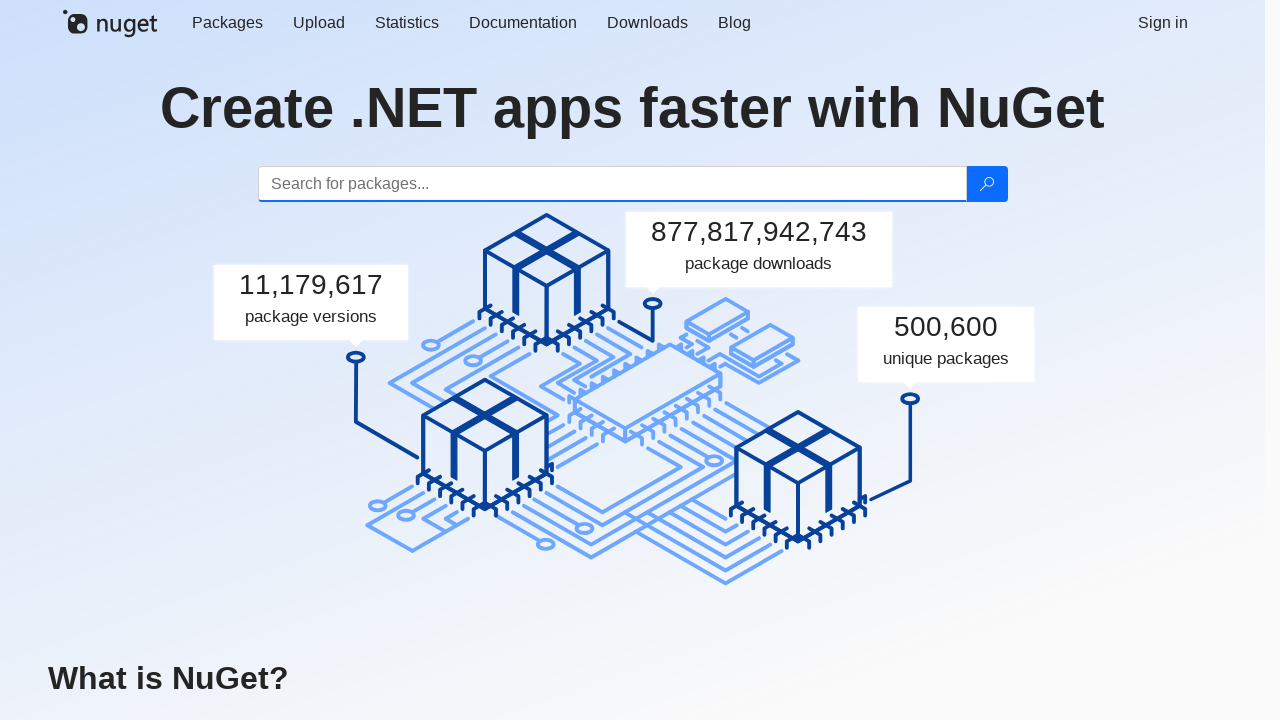

Page loaded - DOM content ready
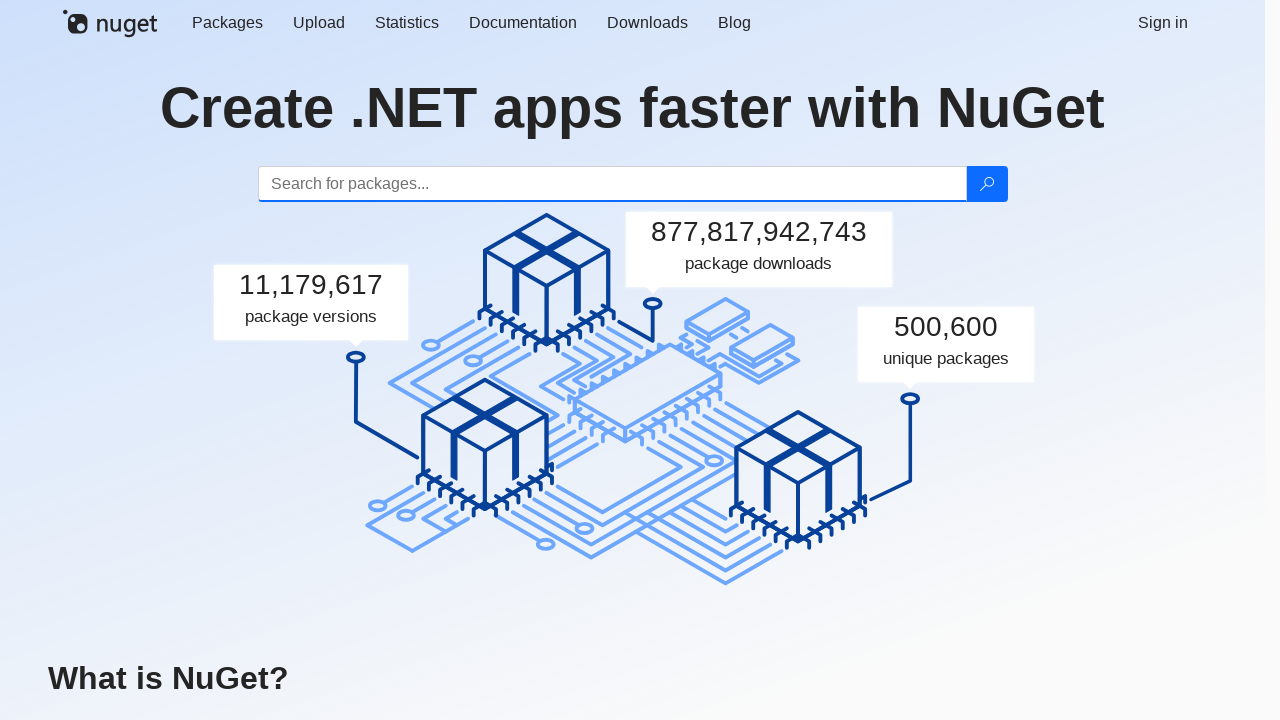

Typed 'abc' into search field
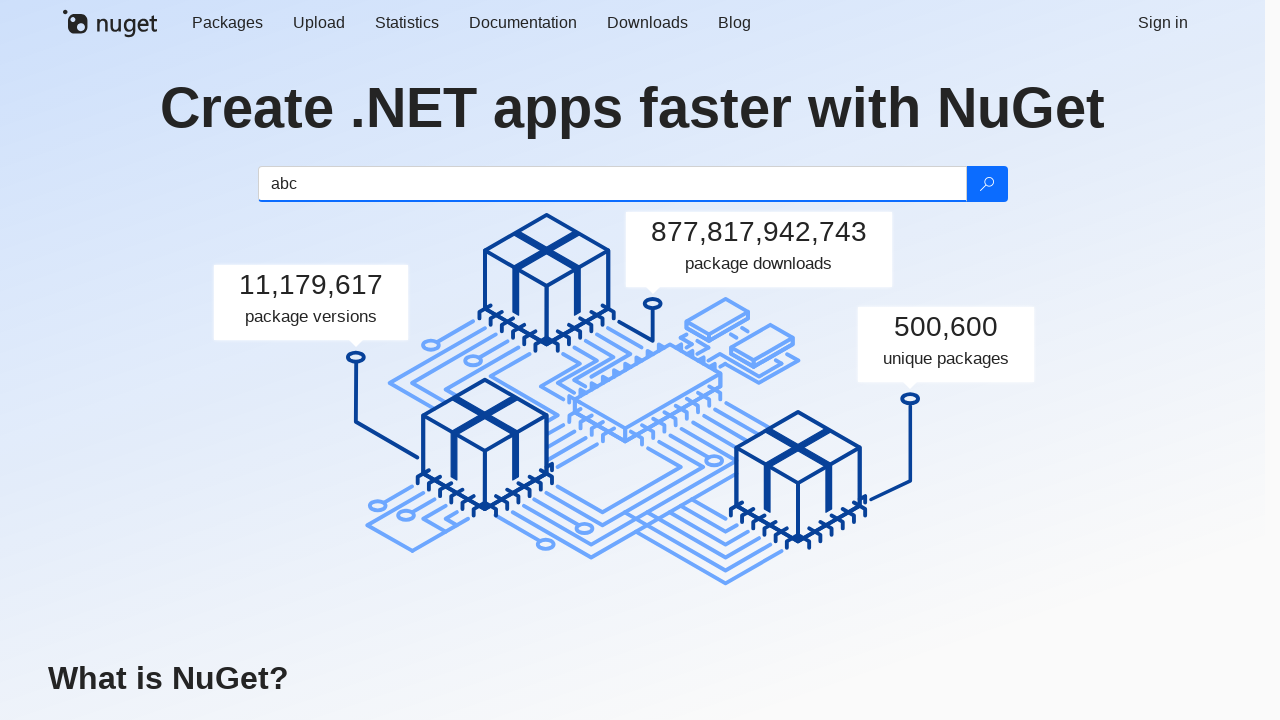

Typed 'Hi,' into search field
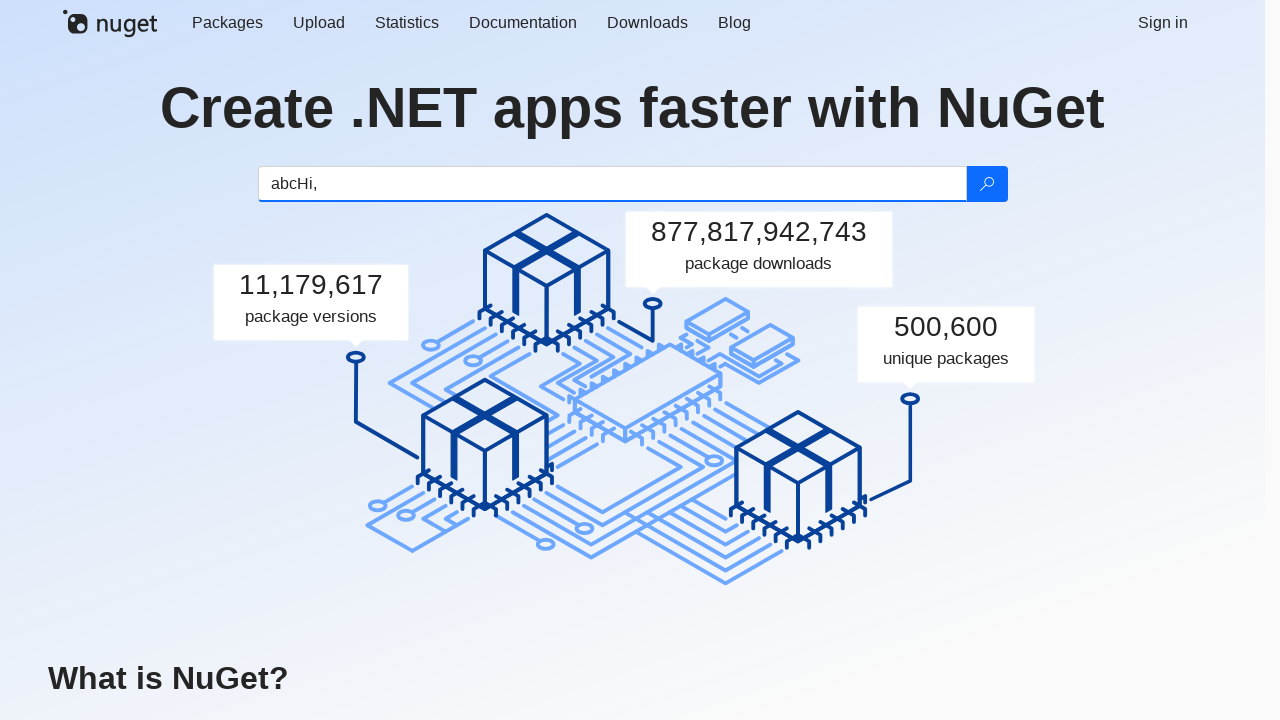

Waited 1 second
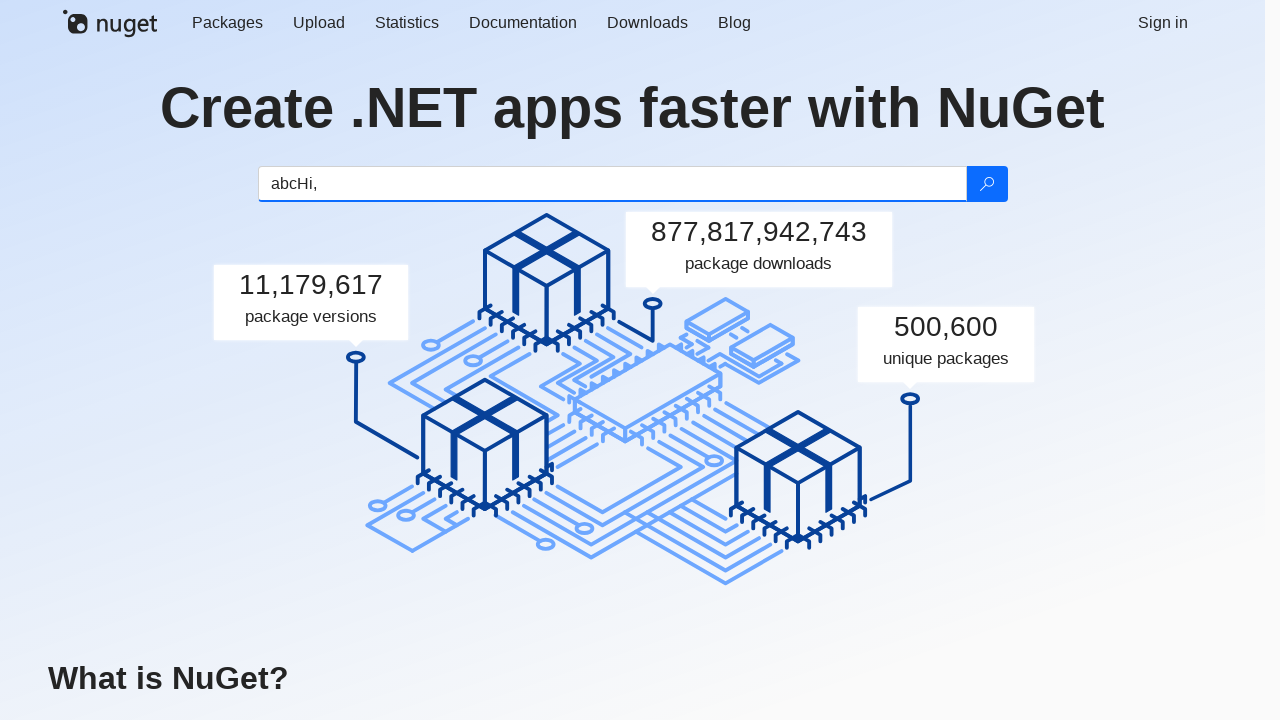

Typed 'World' into search field
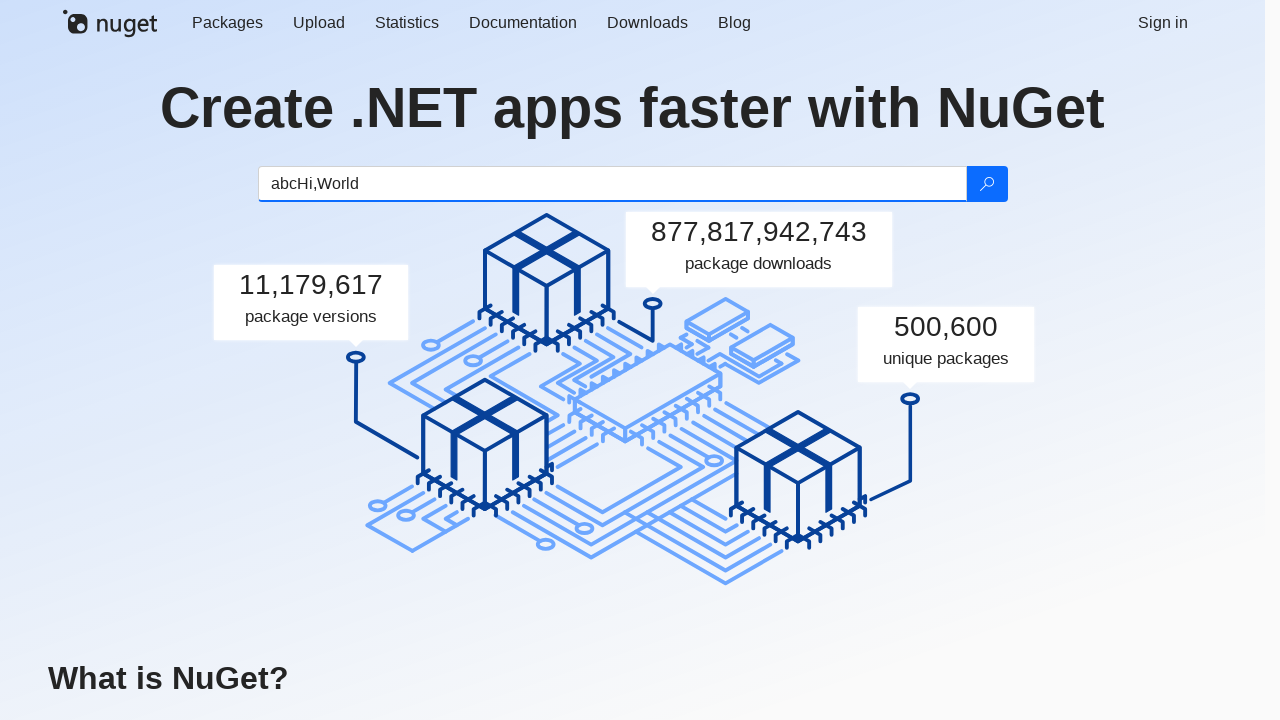

Waited 1 second
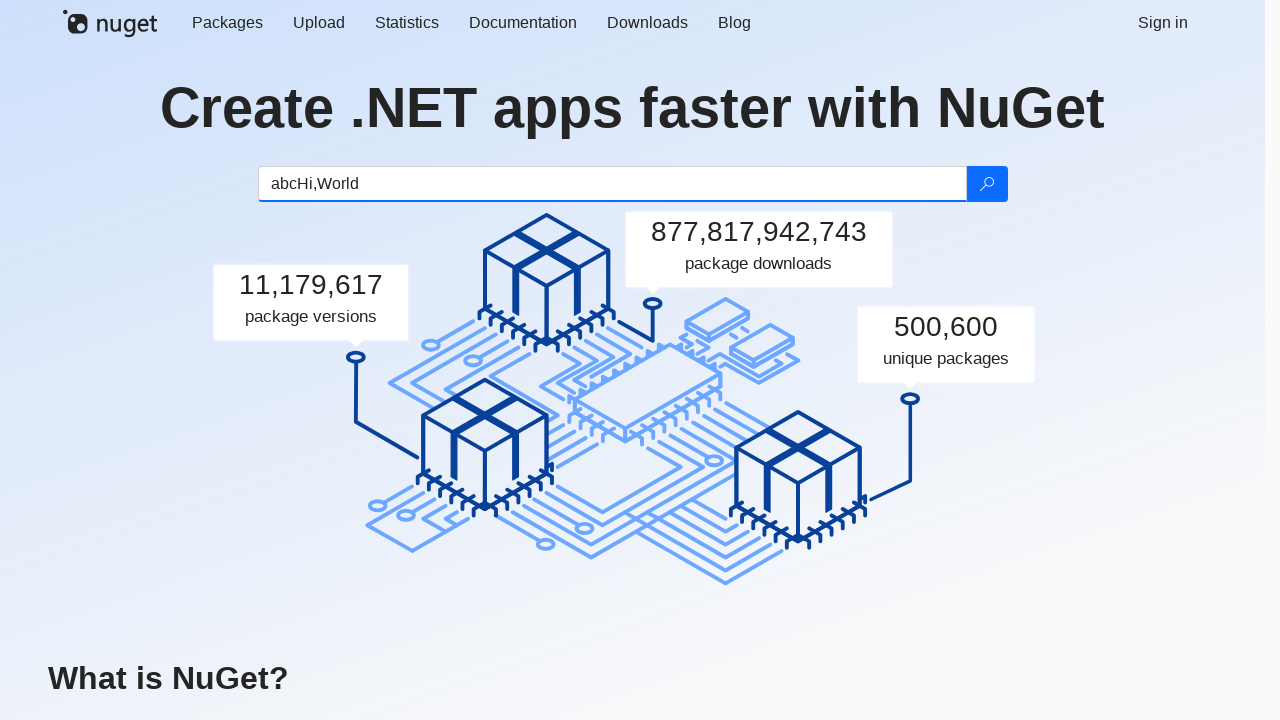

Typed '!' into search field
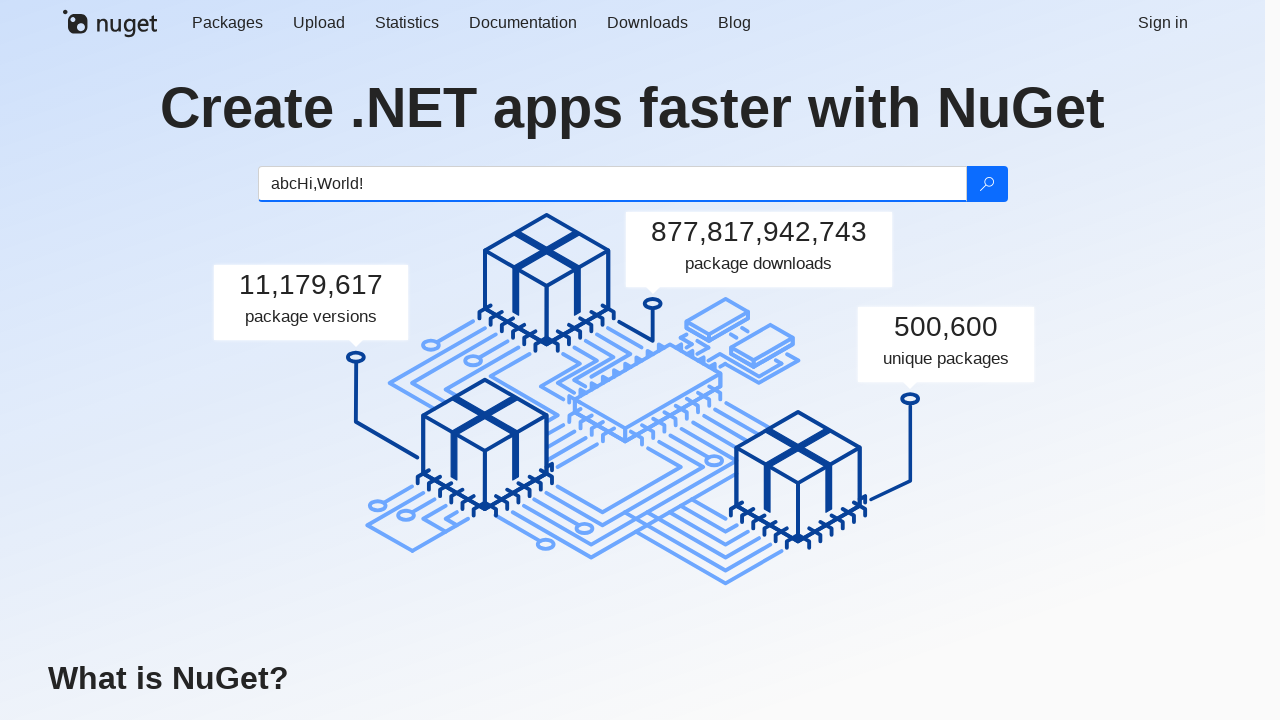

Waited 1 second
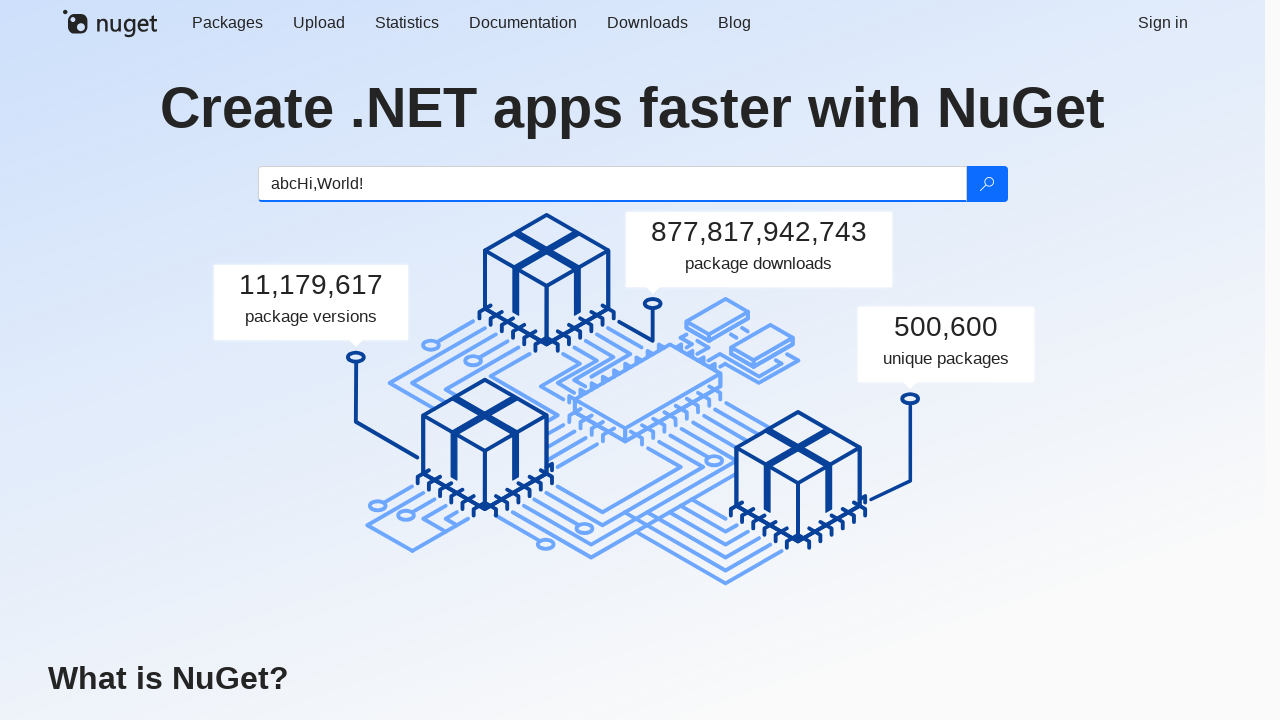

Typed 'qwe' into search field
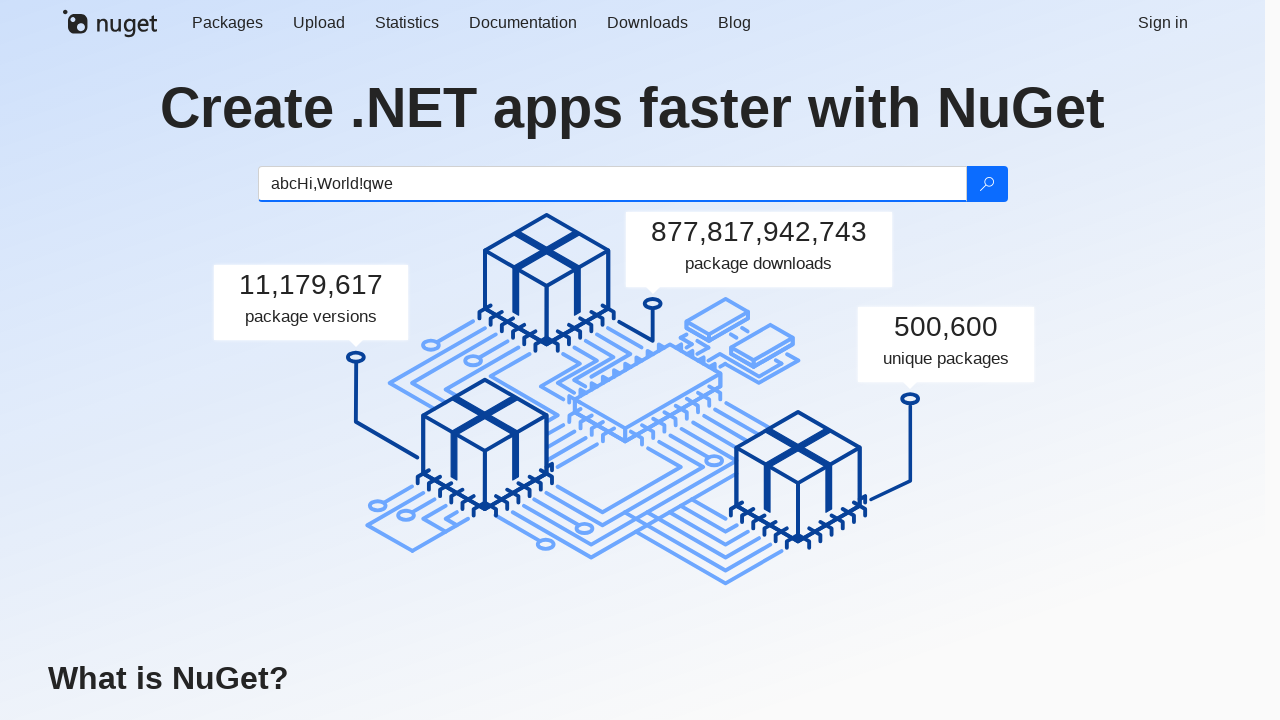

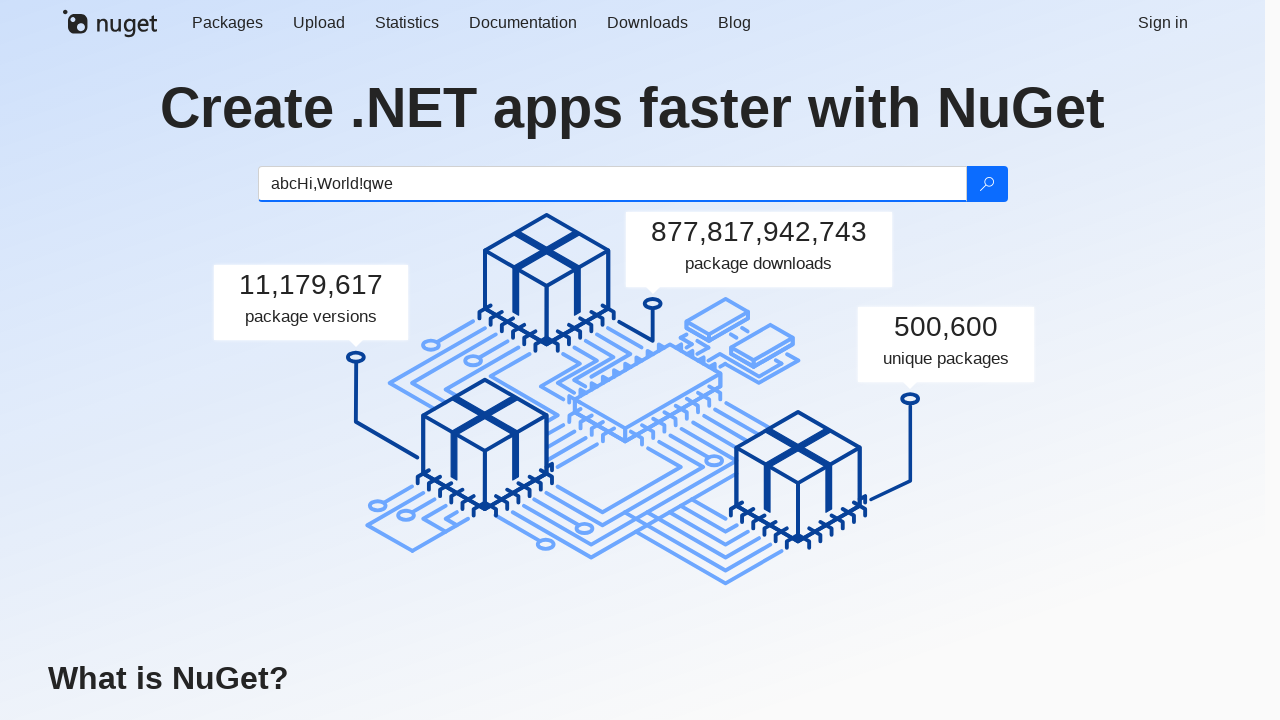